Tests Python.org search functionality by entering a search query and verifying results are returned

Starting URL: http://www.python.org

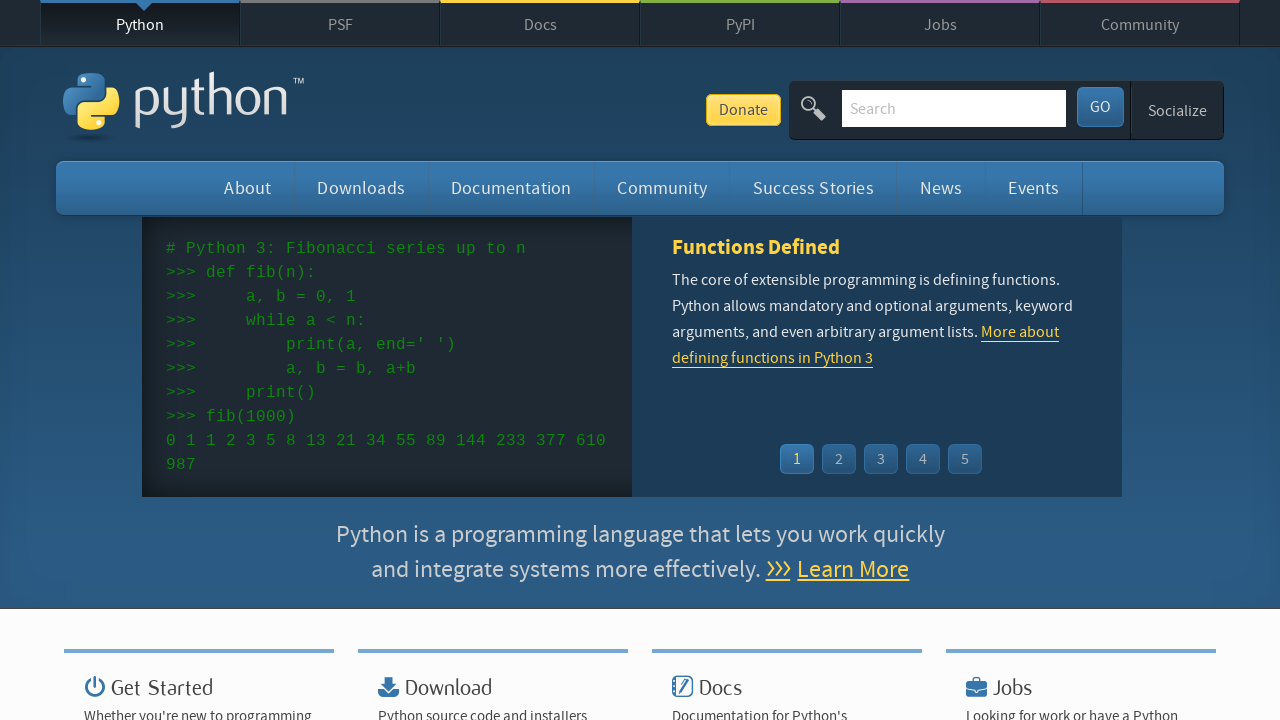

Verified 'Python' is in the page title
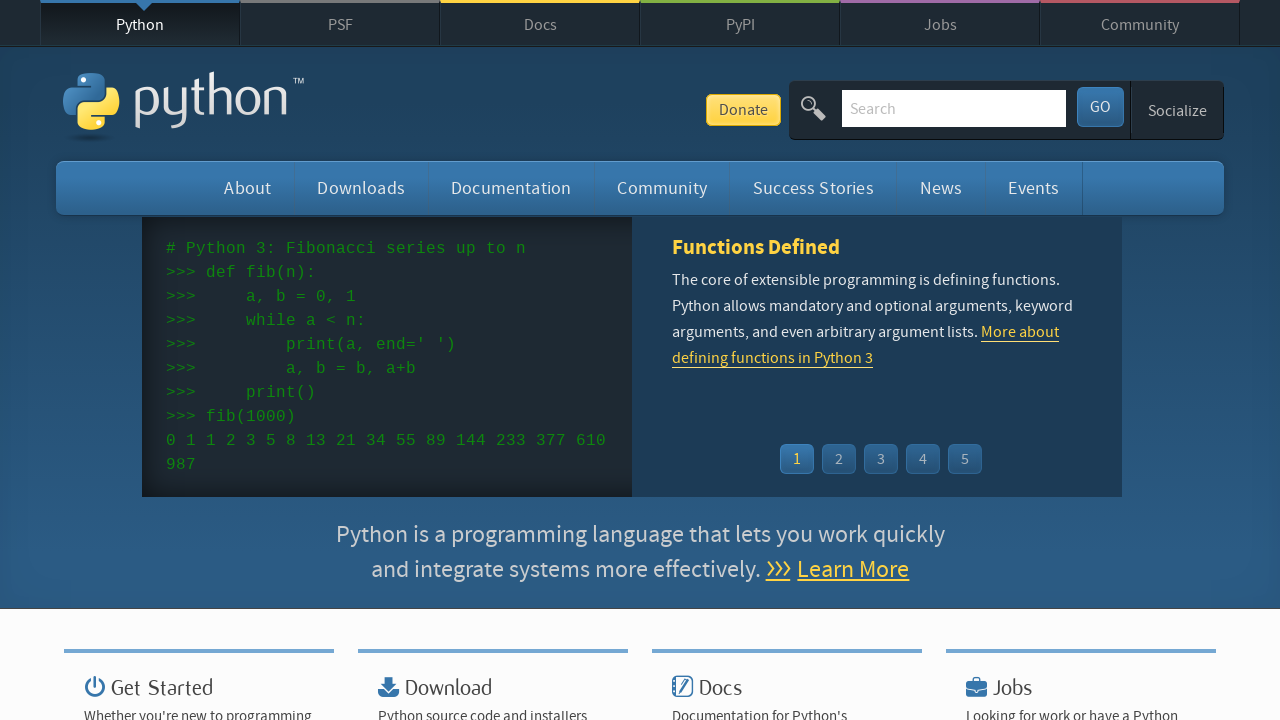

Located search input field
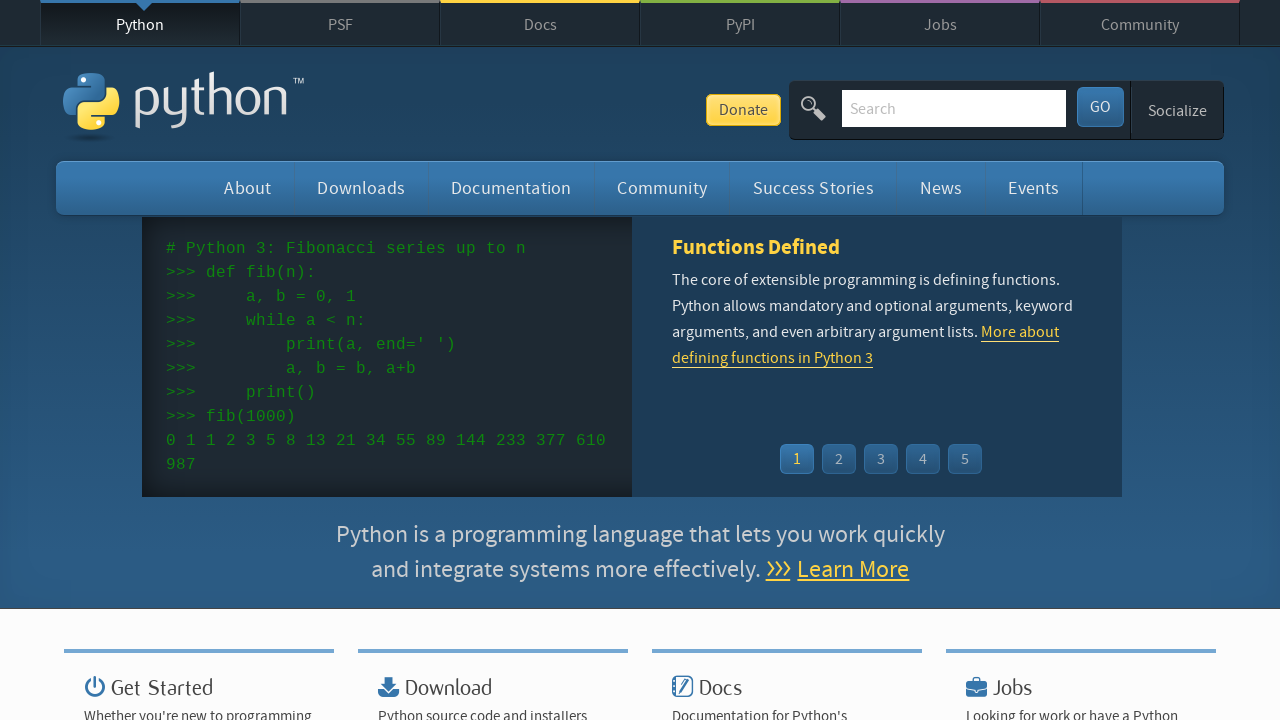

Cleared search input field on input[name='q']
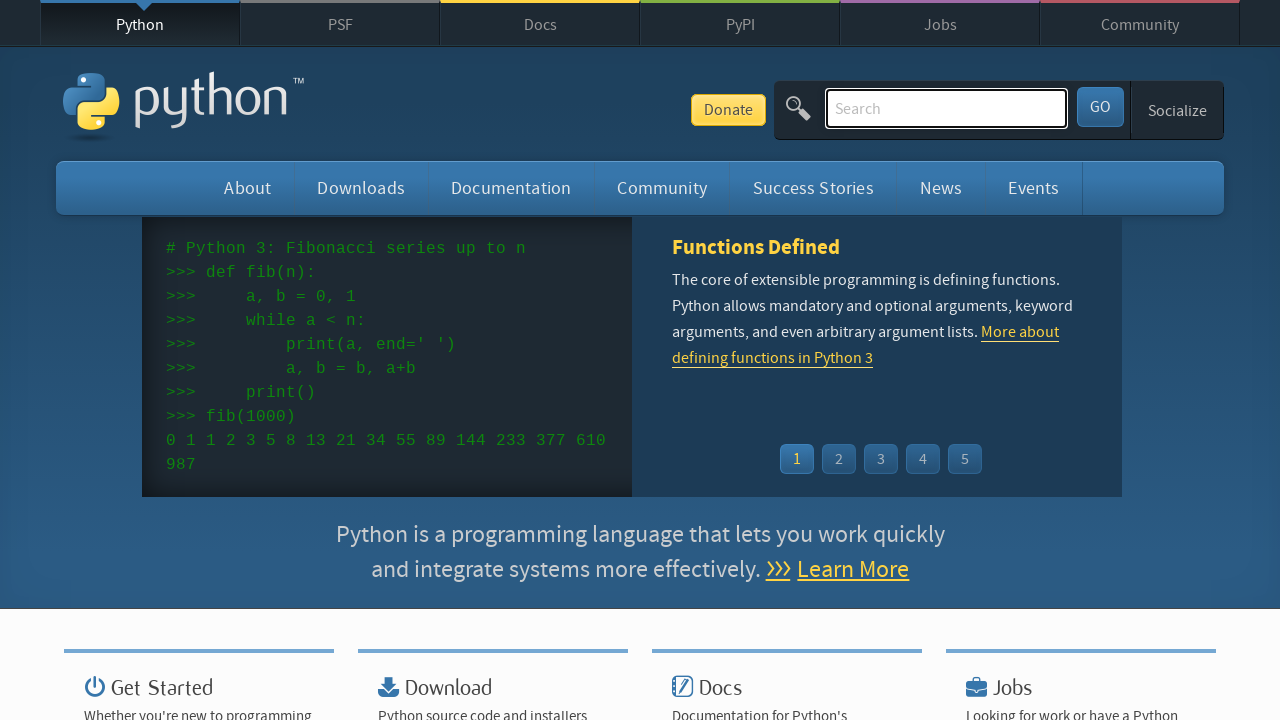

Filled search input with 'pycon' on input[name='q']
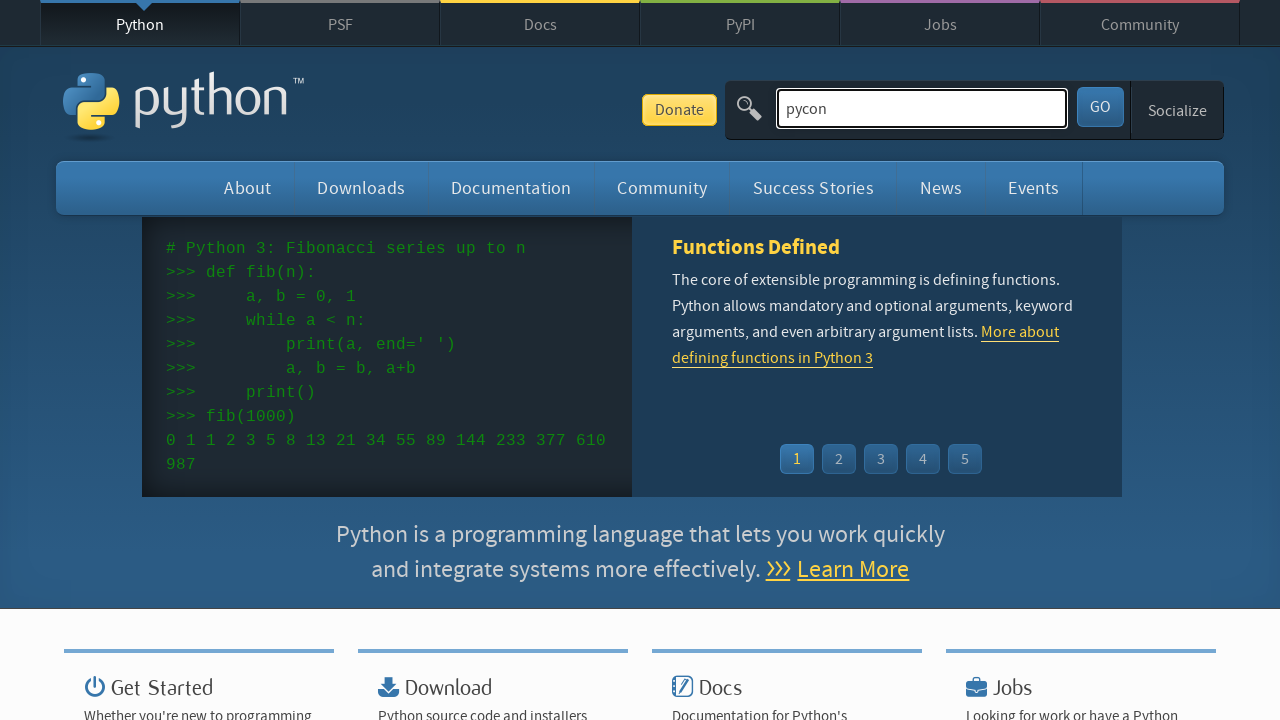

Pressed Enter to submit search query on input[name='q']
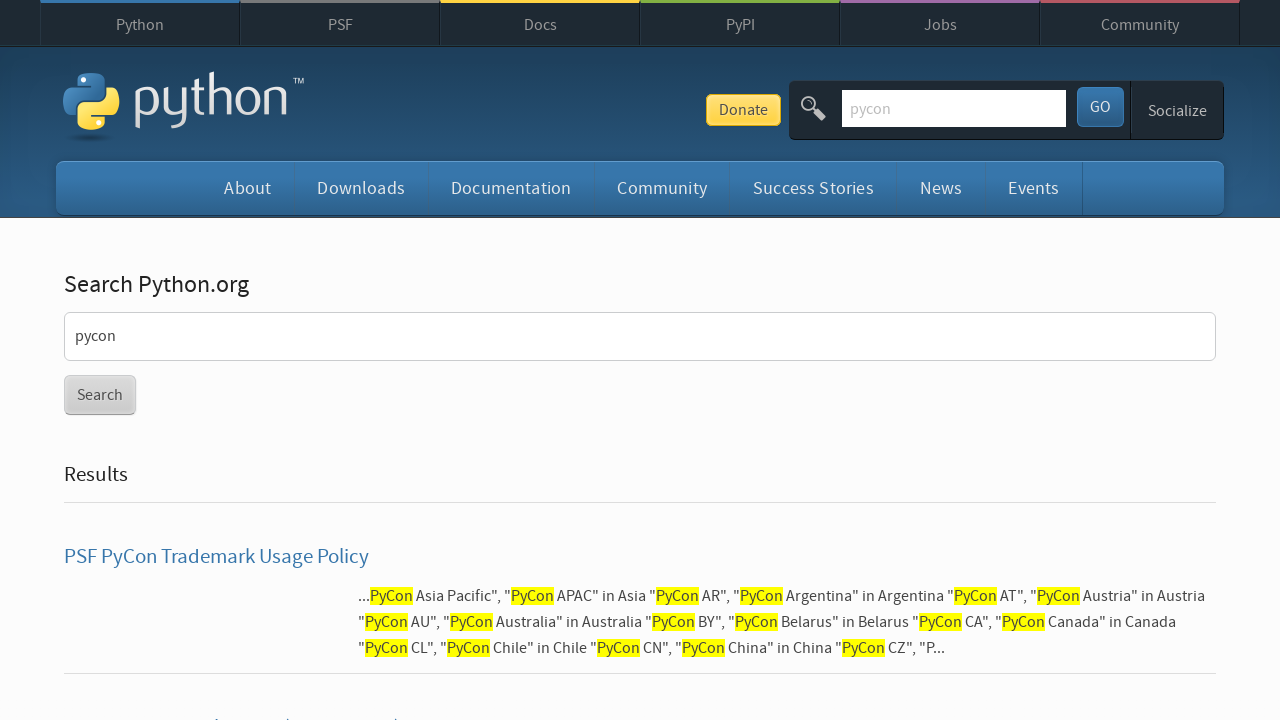

Waited for page to reach network idle state
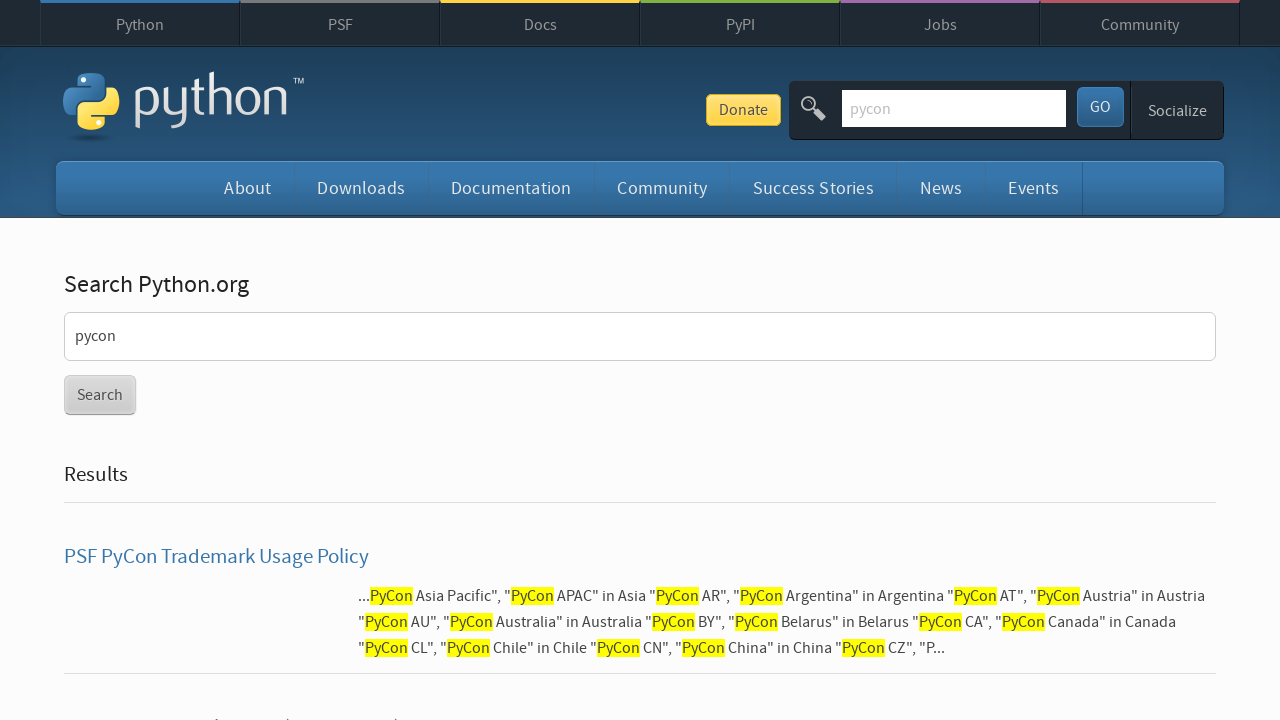

Verified search results were returned (no 'No results found' message)
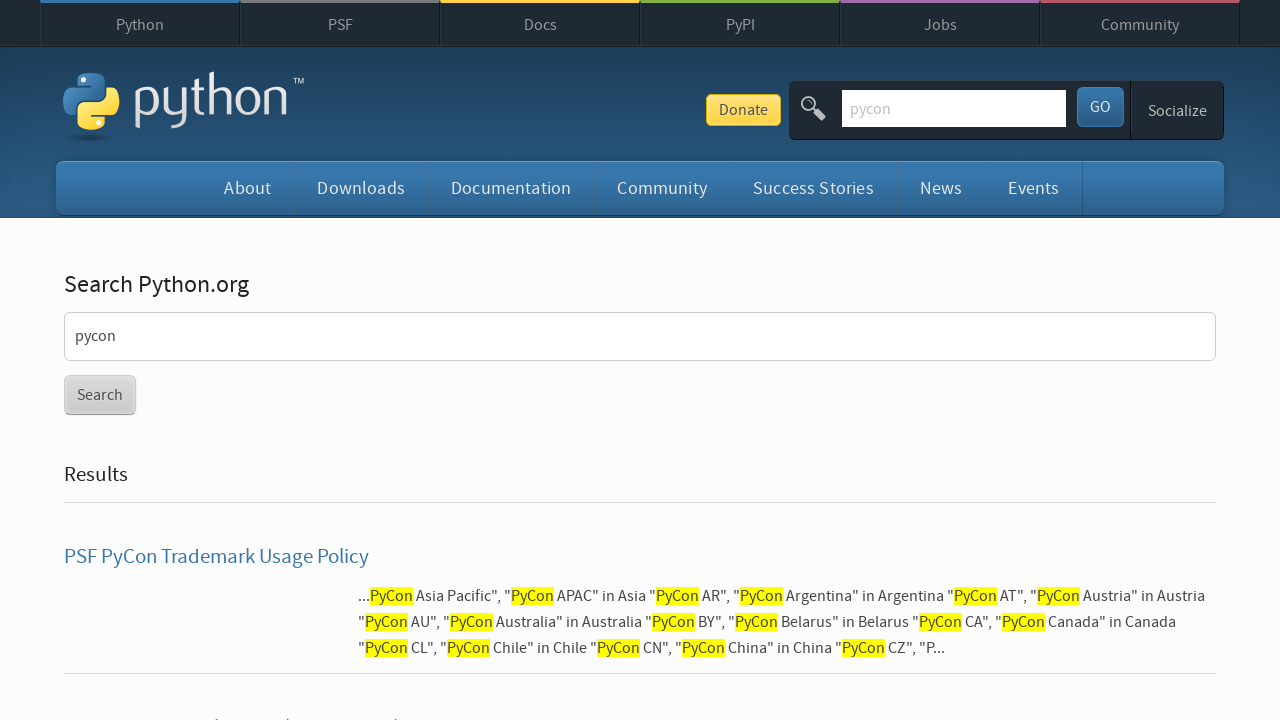

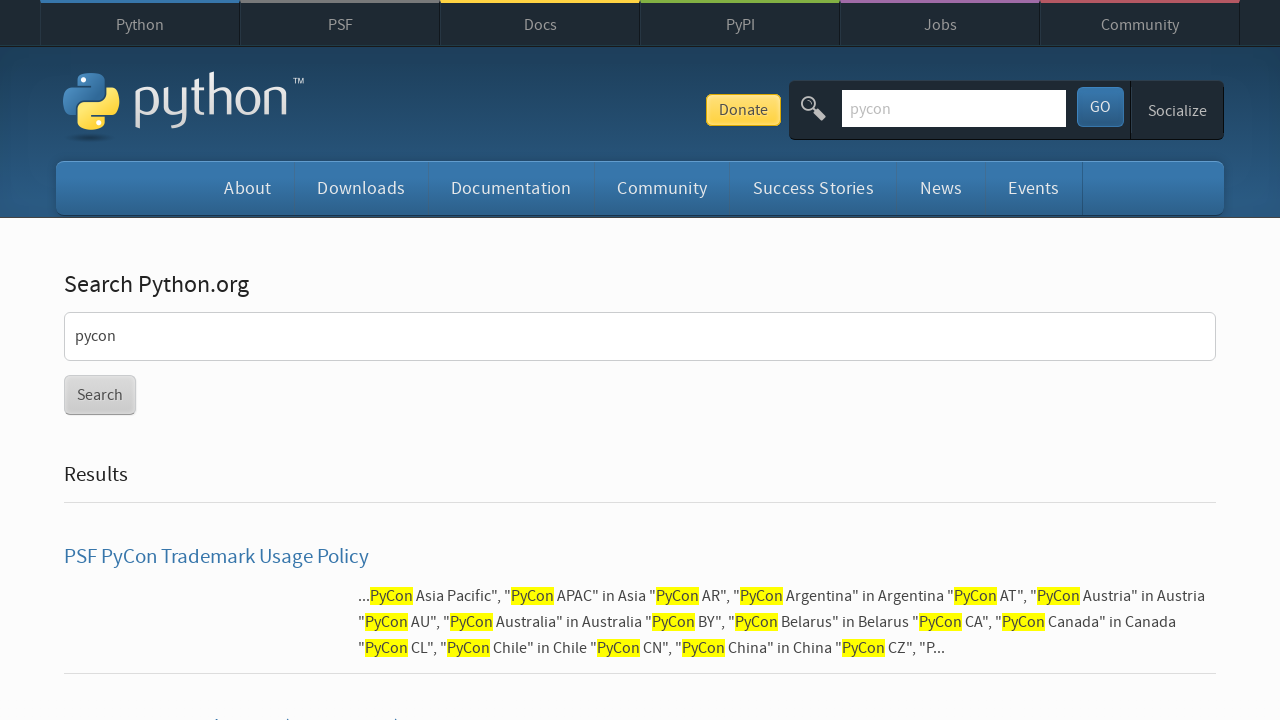